Tests that a button changes color after 5 seconds by waiting for the class to change and then clicking it

Starting URL: https://demoqa.com/dynamic-properties

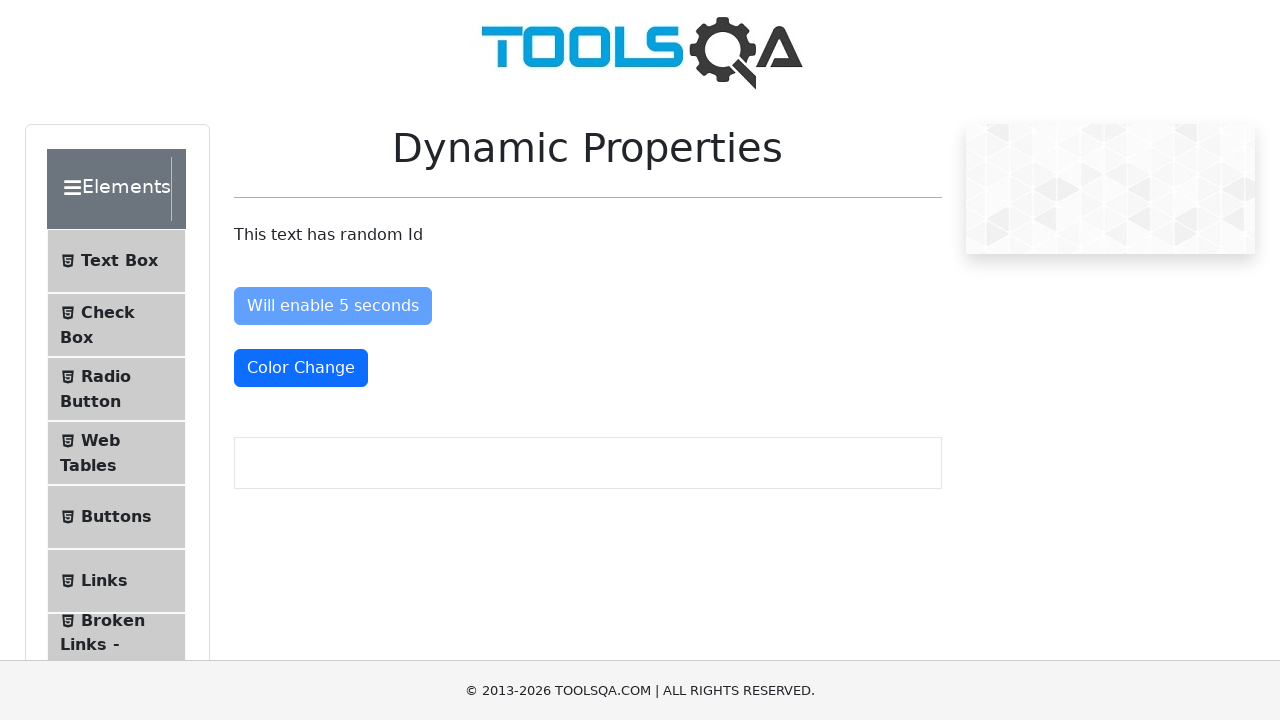

Navigated to DemoQA dynamic properties page
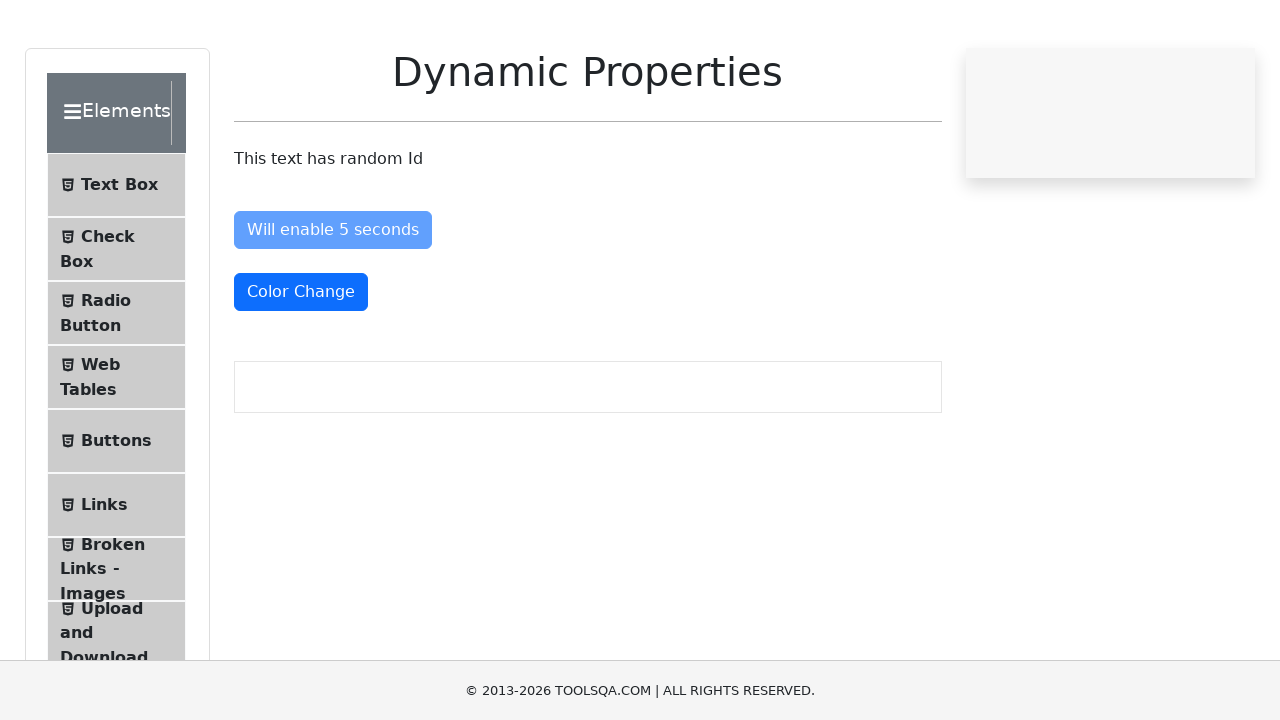

Button color changed to text-danger class after 5 seconds
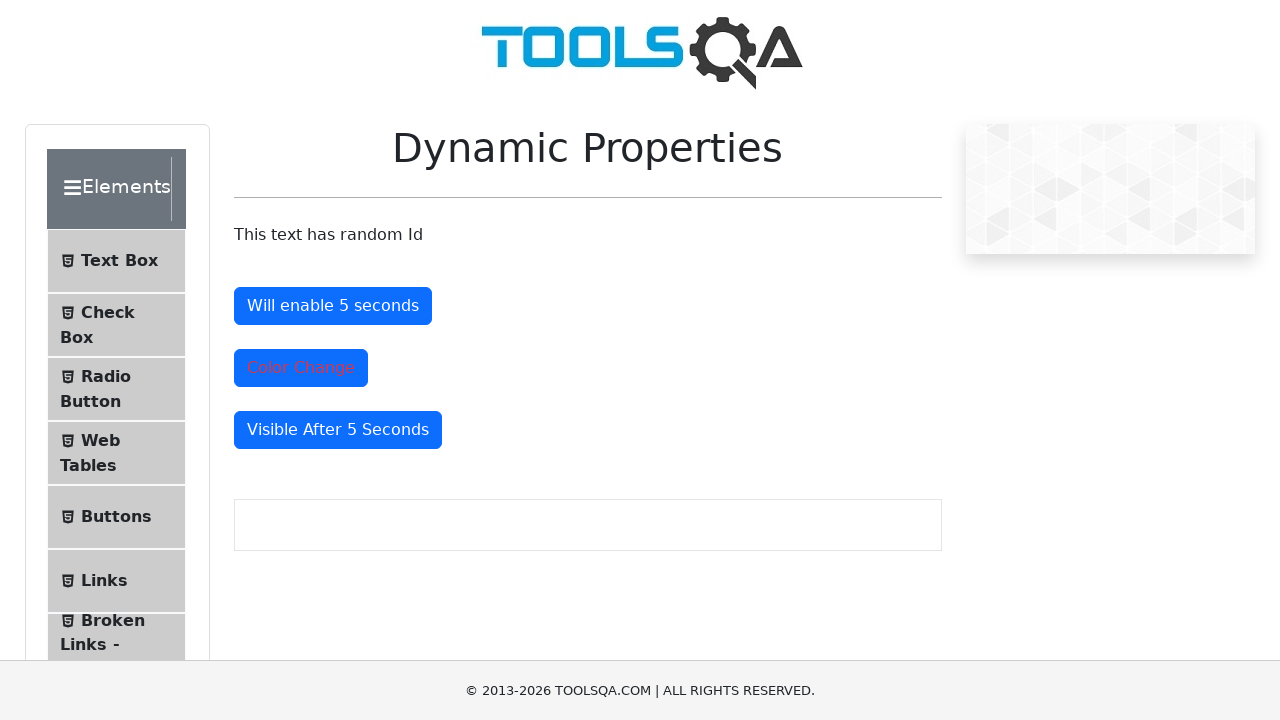

Clicked the color change button at (301, 368) on #colorChange
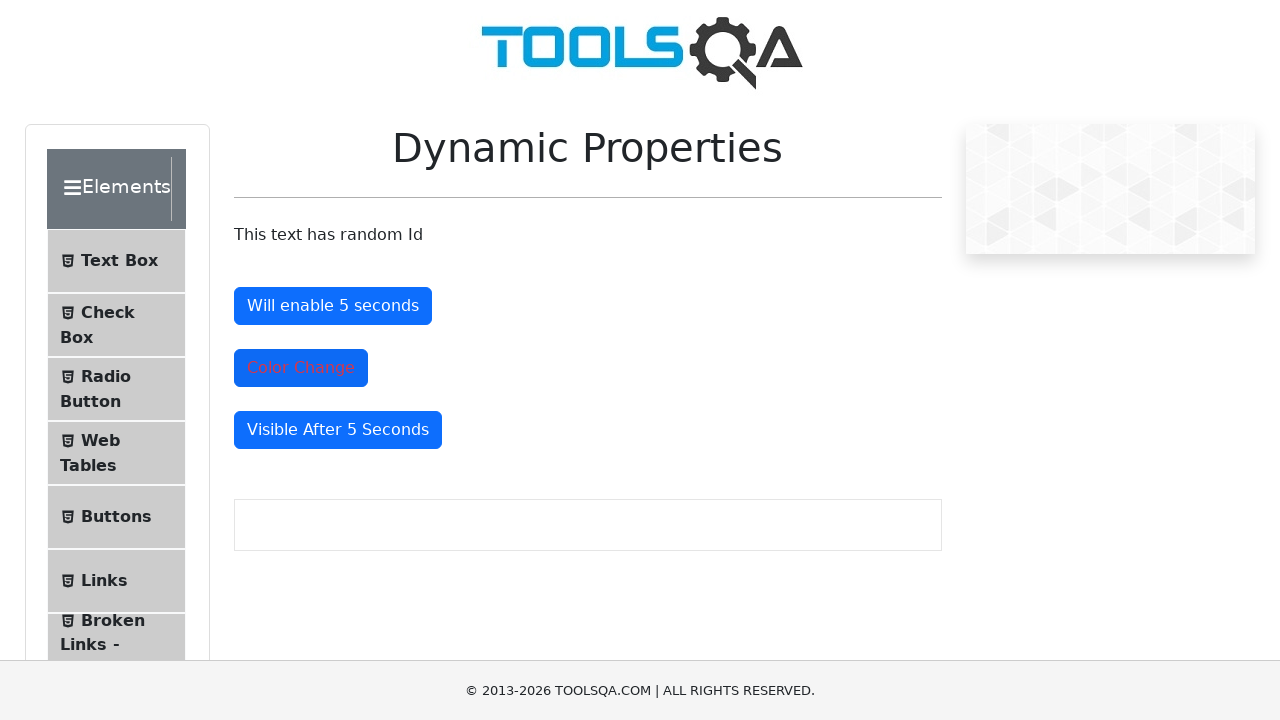

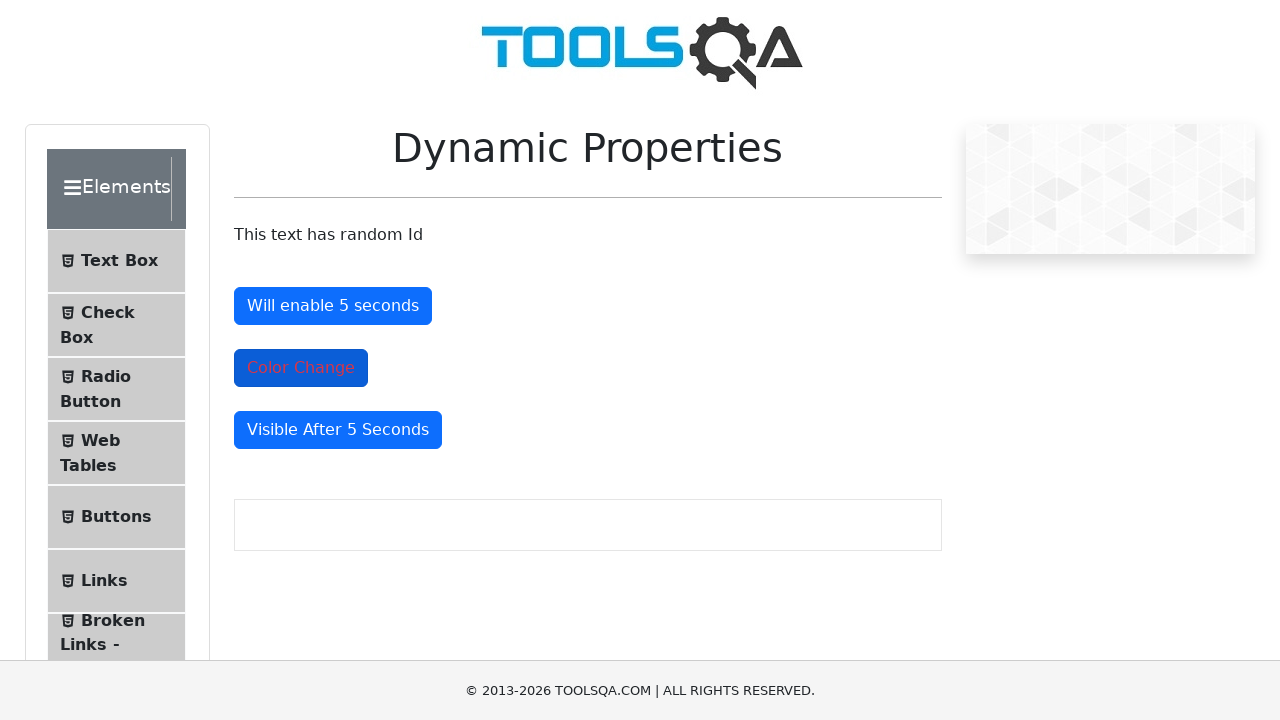